Tests context menu functionality by right-clicking on a designated area and verifying an alert appears

Starting URL: https://the-internet.herokuapp.com/

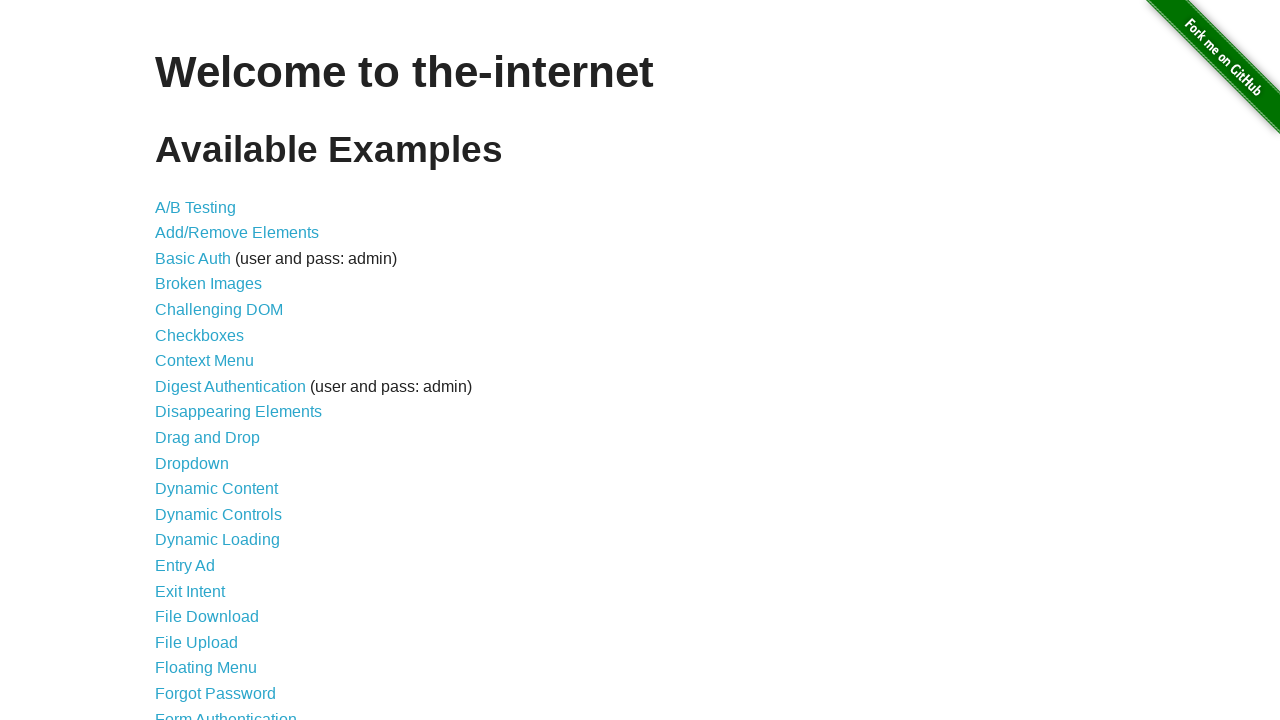

Clicked on Context Menu link at (204, 361) on text=Context Menu
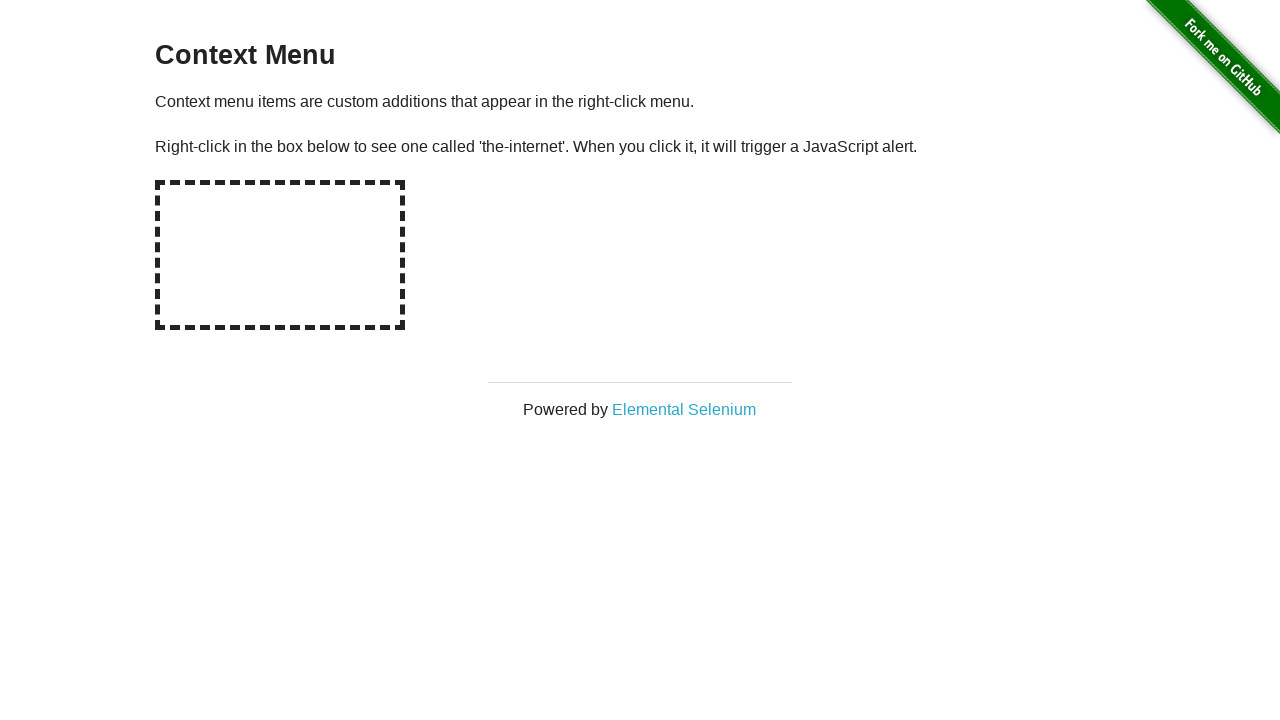

Right-clicked on hot-spot element to trigger context menu at (280, 255) on #hot-spot
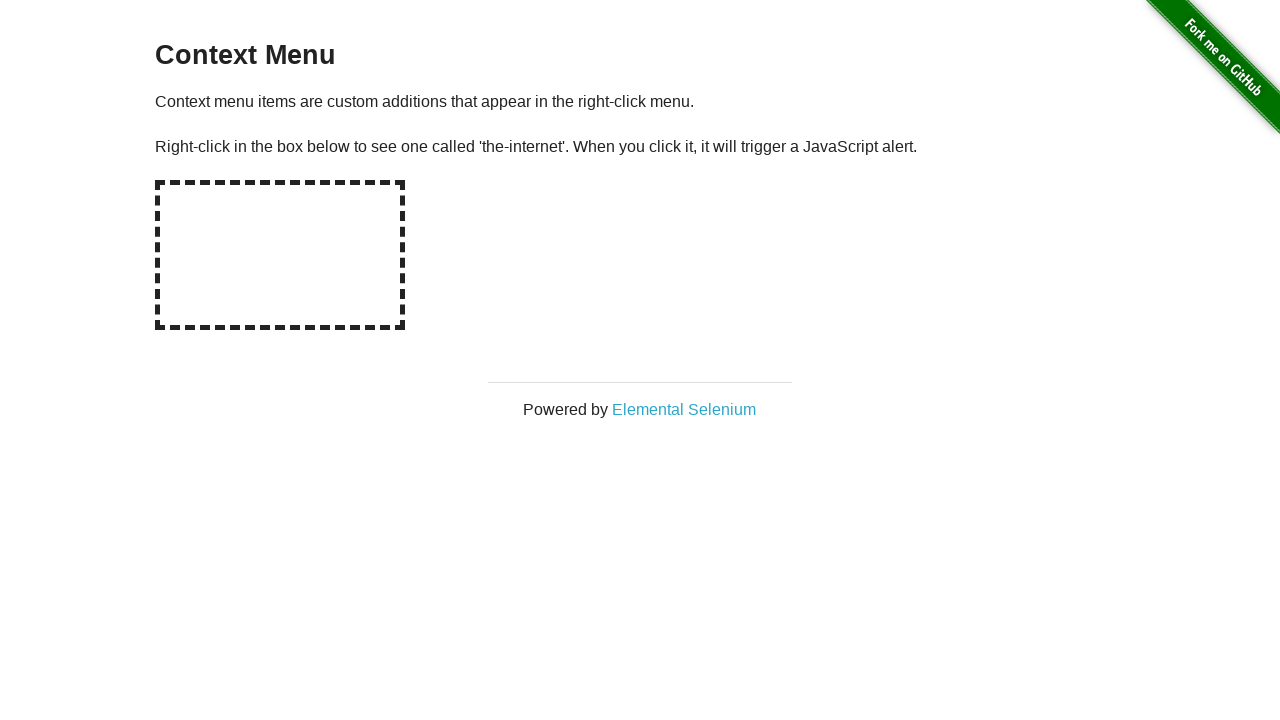

Set up dialog handler to accept alert
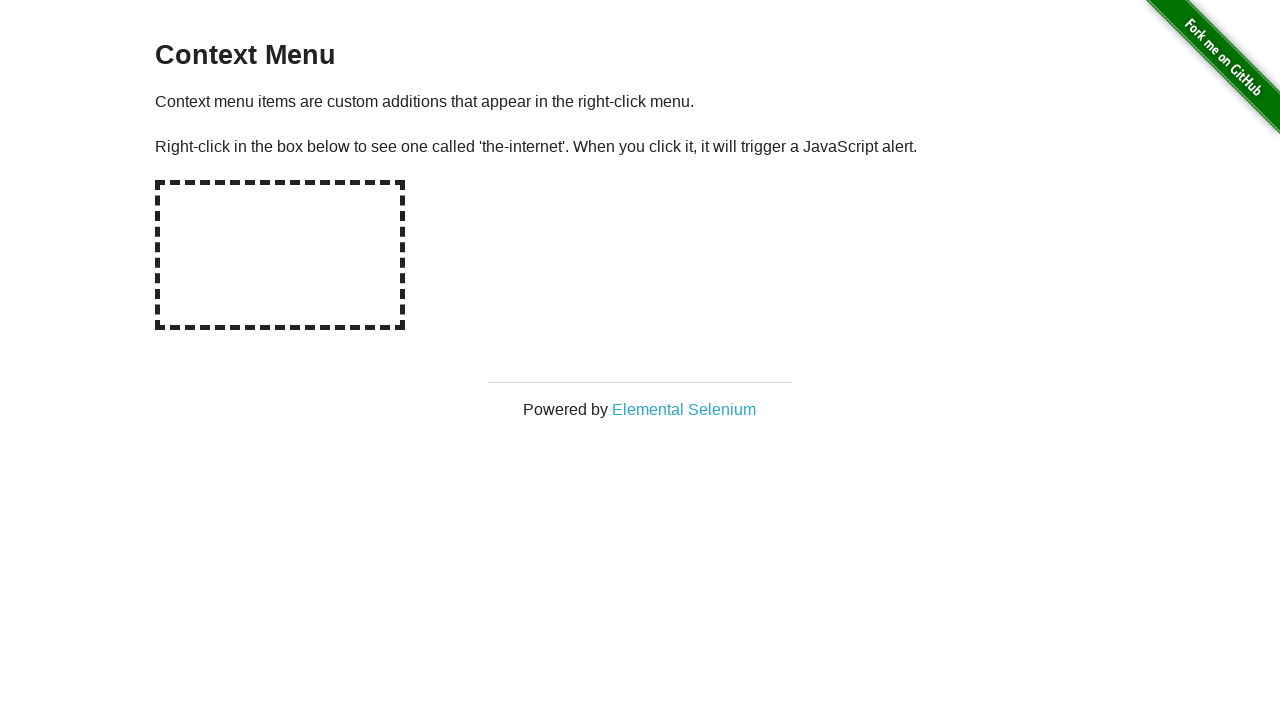

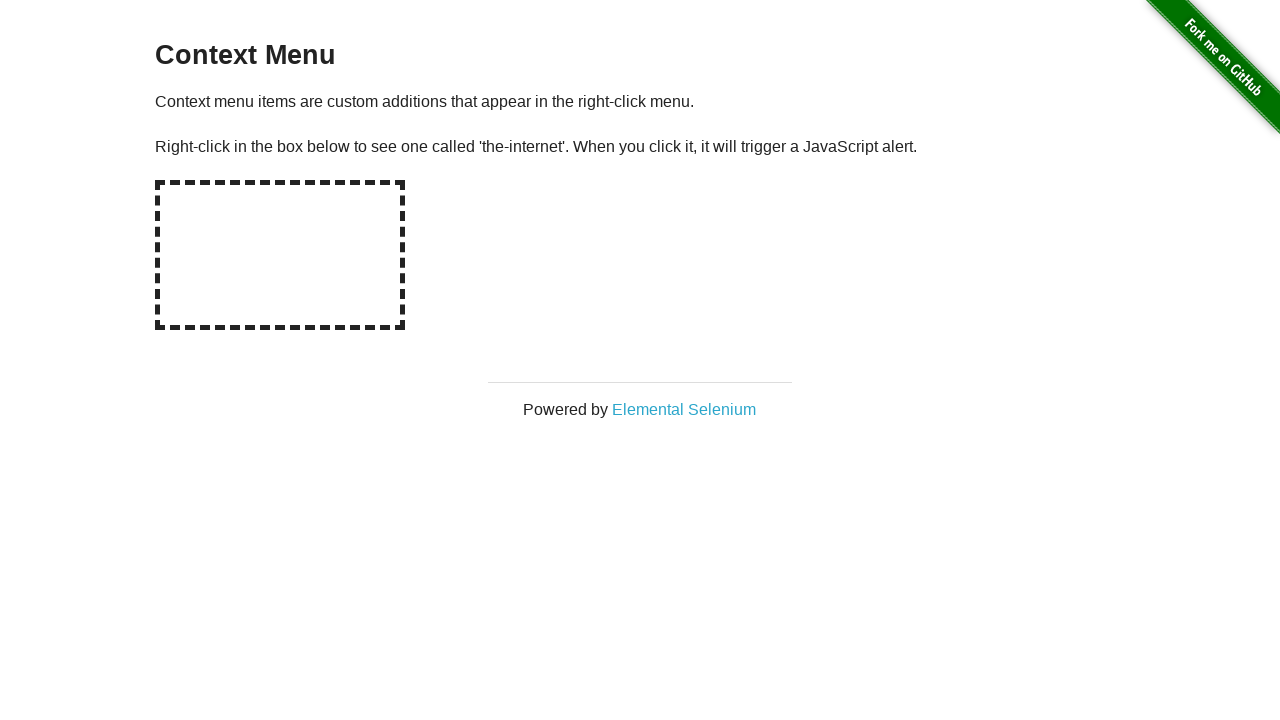